Tests JavaScript alert functionality by clicking a button that triggers a confirm alert and then dismissing (canceling) the alert dialog.

Starting URL: https://the-internet.herokuapp.com/javascript_alerts

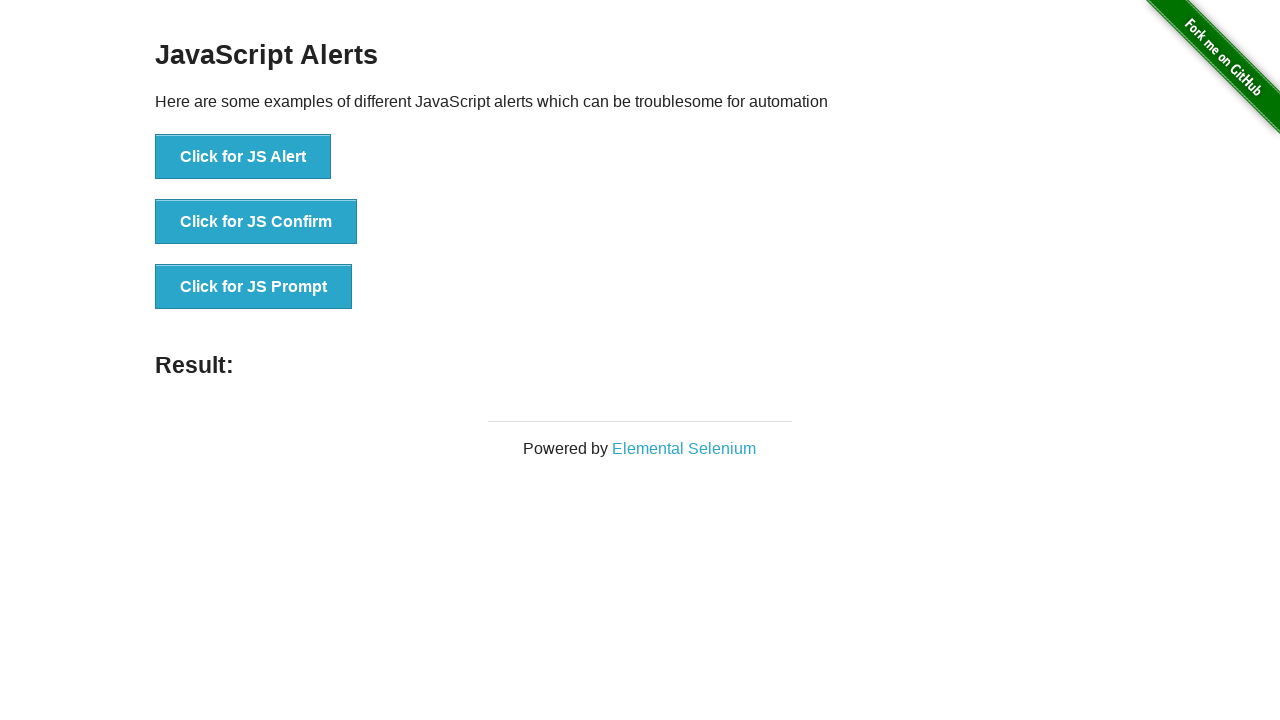

Clicked button to trigger JS Confirm alert at (256, 222) on xpath=//*[@id='content']/div/ul/li[2]/button
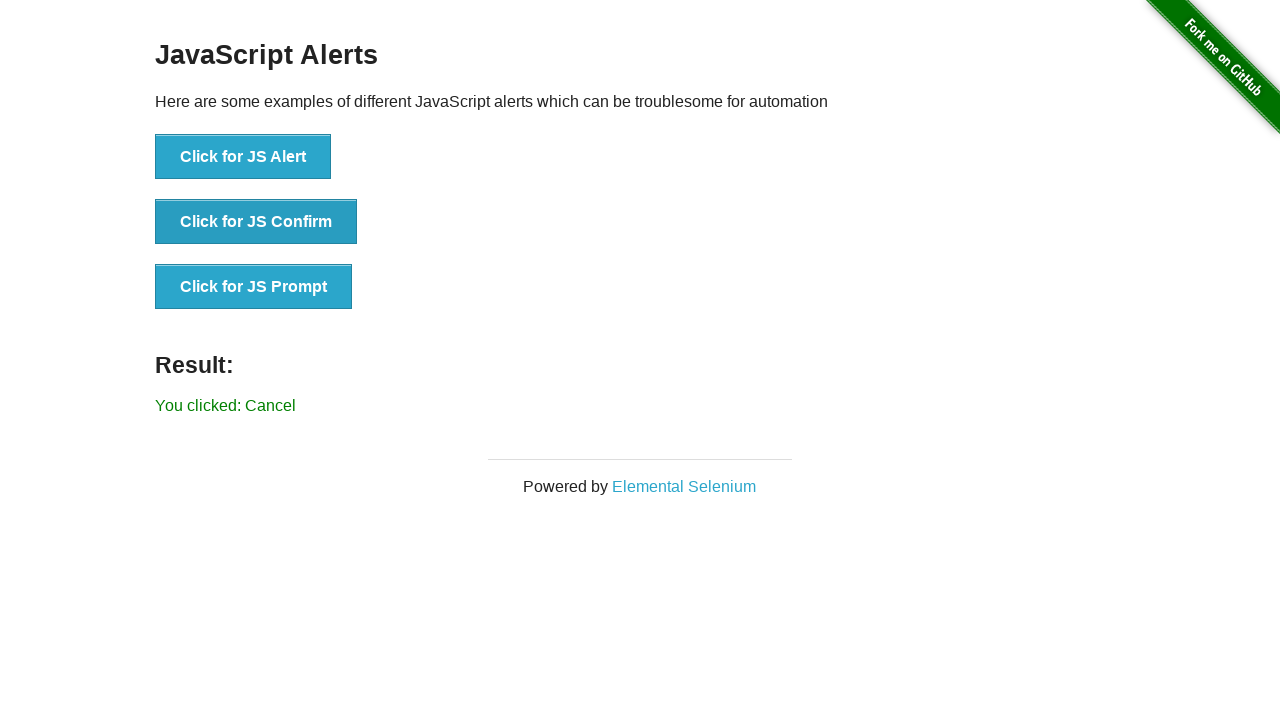

Set up dialog handler to dismiss alerts
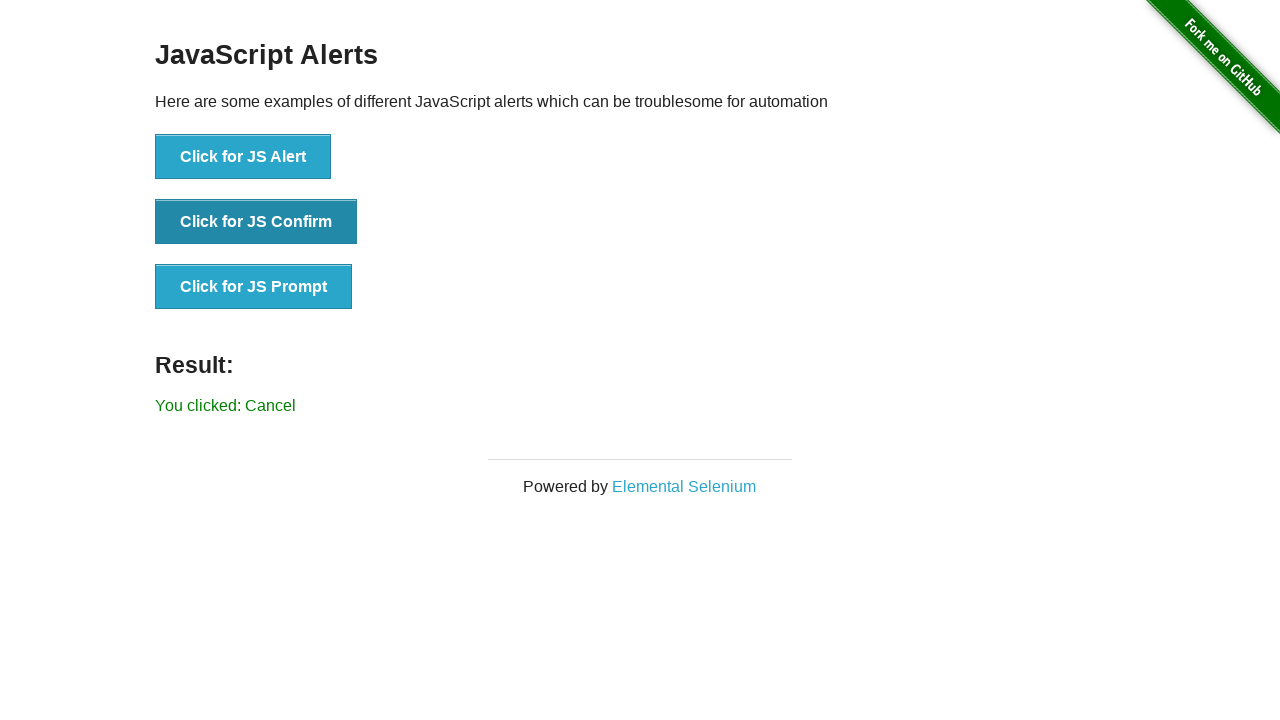

Clicked JS Confirm button at (256, 222) on button:has-text('Click for JS Confirm')
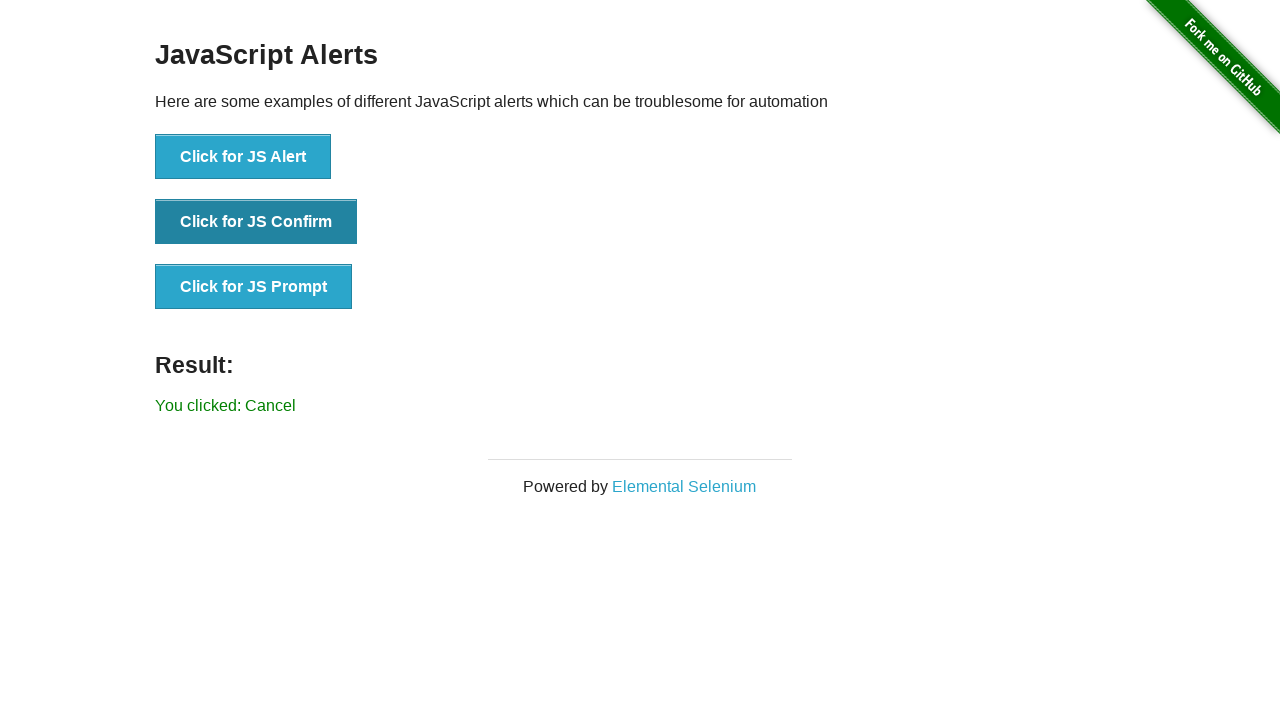

Confirmed alert was dismissed - result text shows 'Cancel'
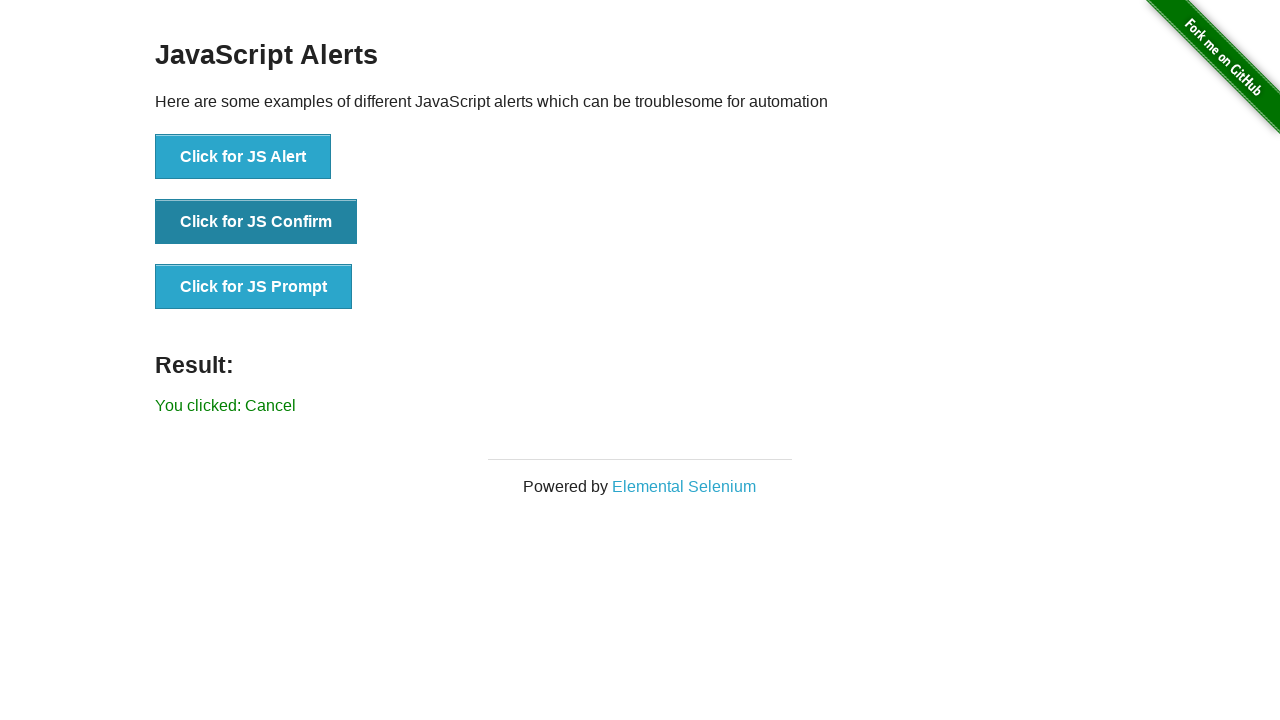

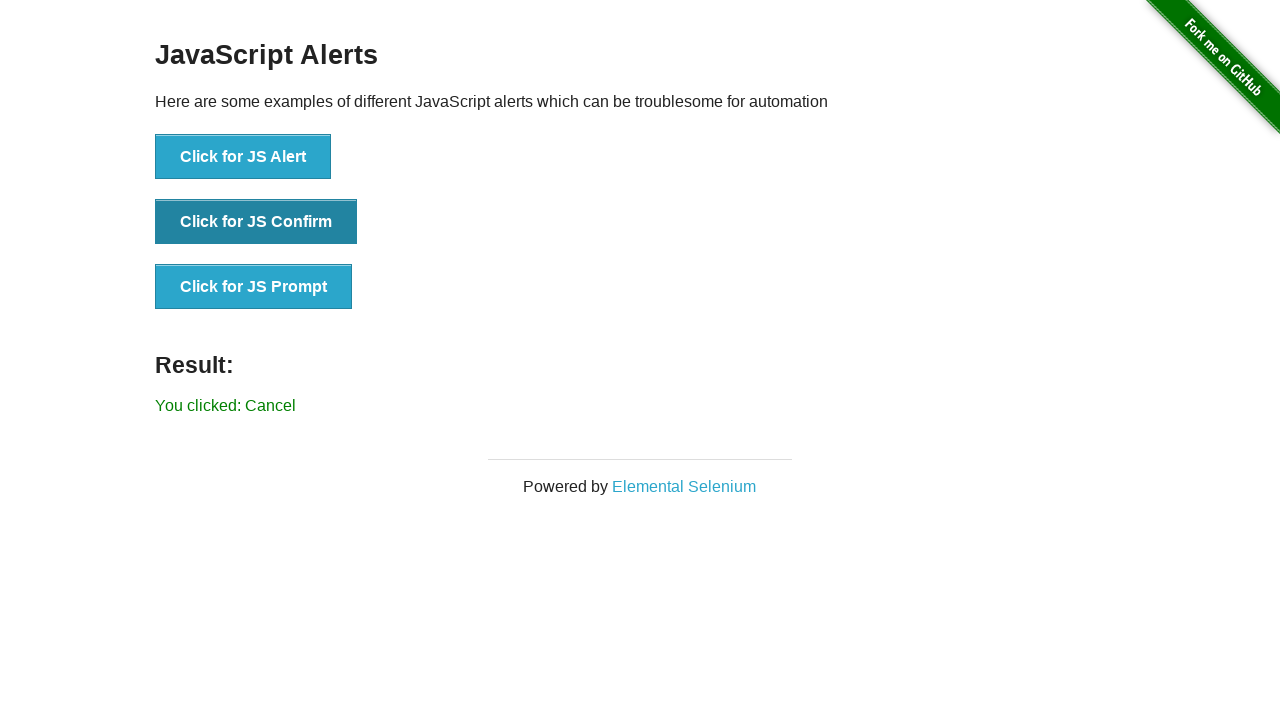